Tests the Add/Remove Elements functionality by clicking on the Add Element button, verifying a Delete button appears, then clicking Delete to remove it

Starting URL: https://the-internet.herokuapp.com/

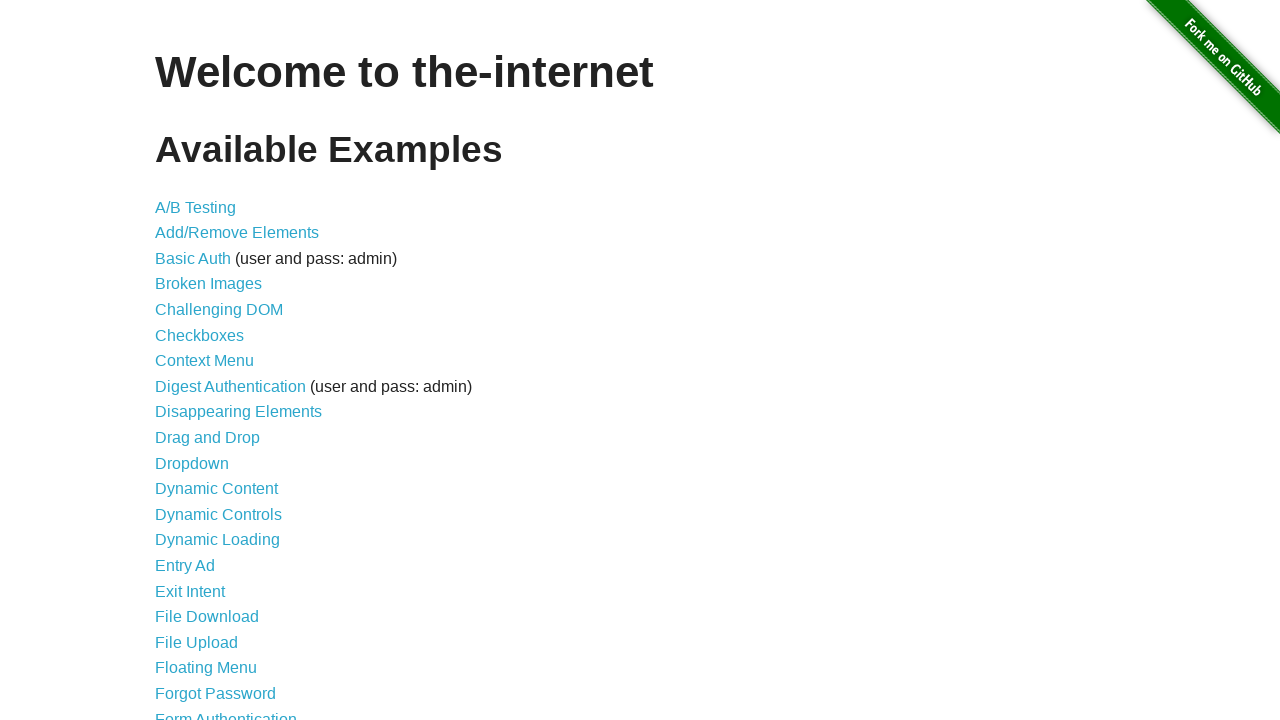

Clicked on Add/Remove Elements link at (237, 233) on xpath=//*[contains(text(),'Add/Remove Elements')]
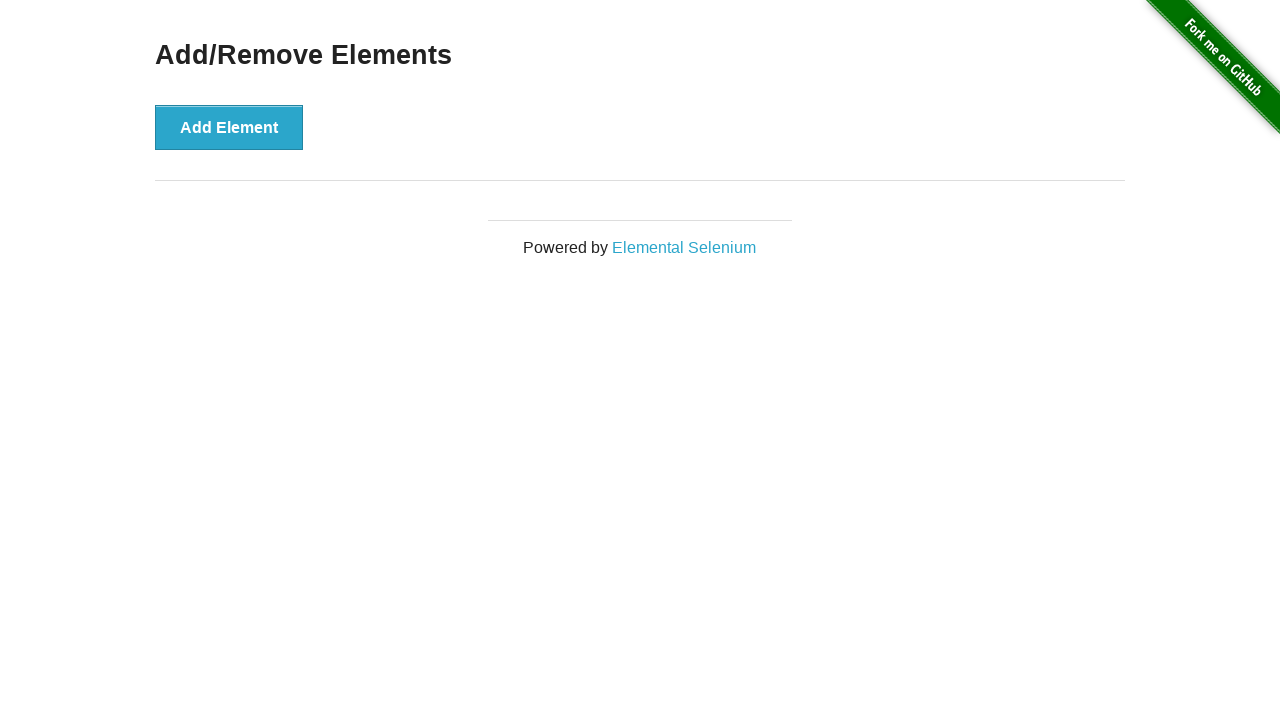

Navigated to Add/Remove Elements page
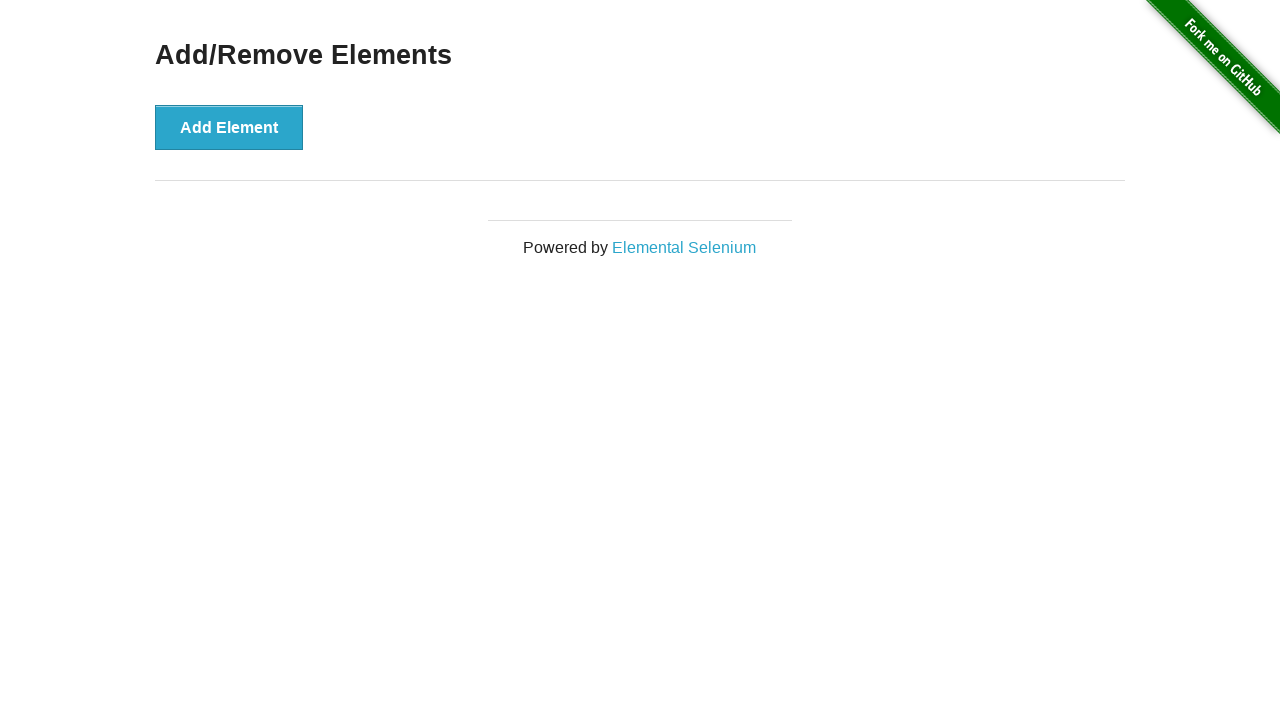

Page title loaded
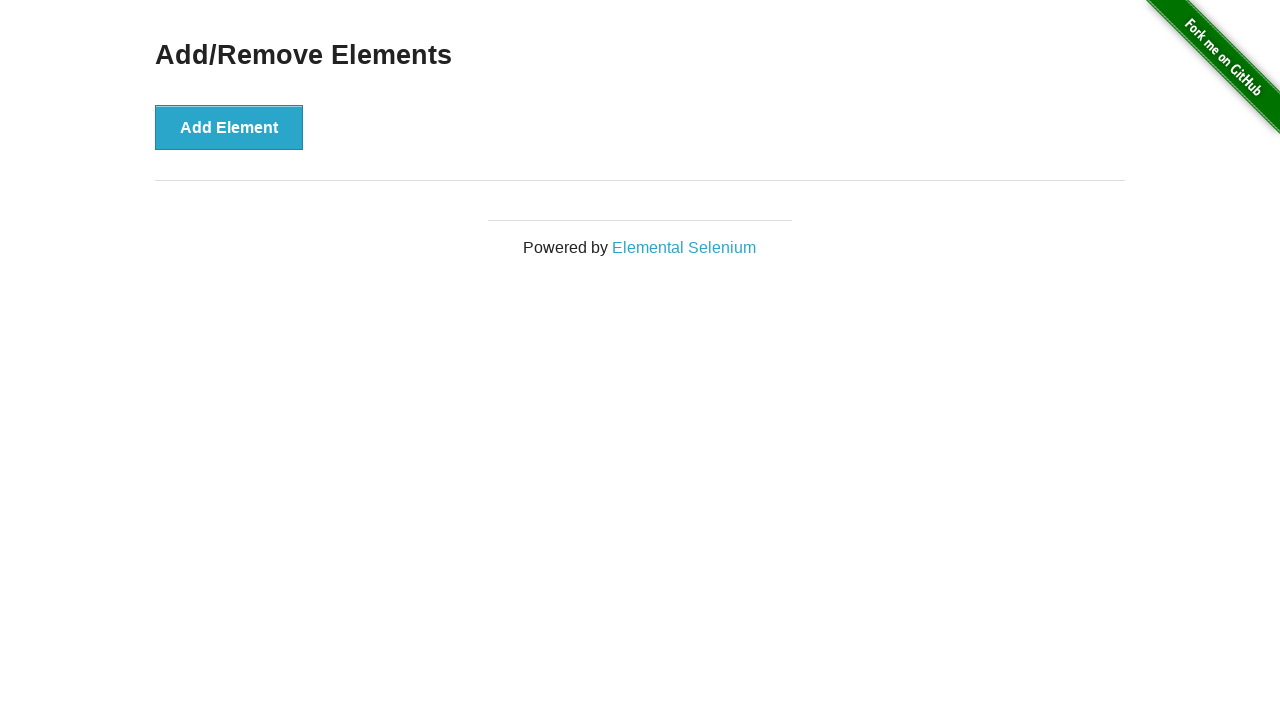

Clicked Add Element button at (229, 127) on xpath=//button[@onclick='addElement()']
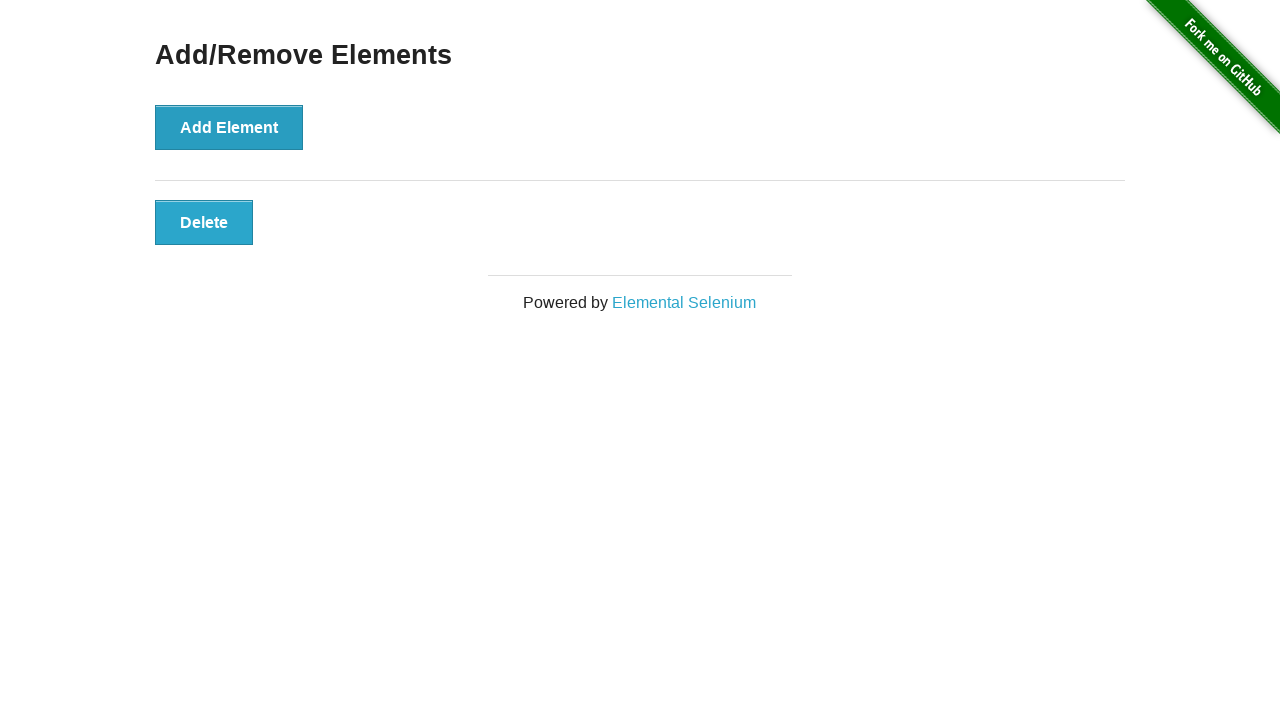

Delete button appeared after adding element
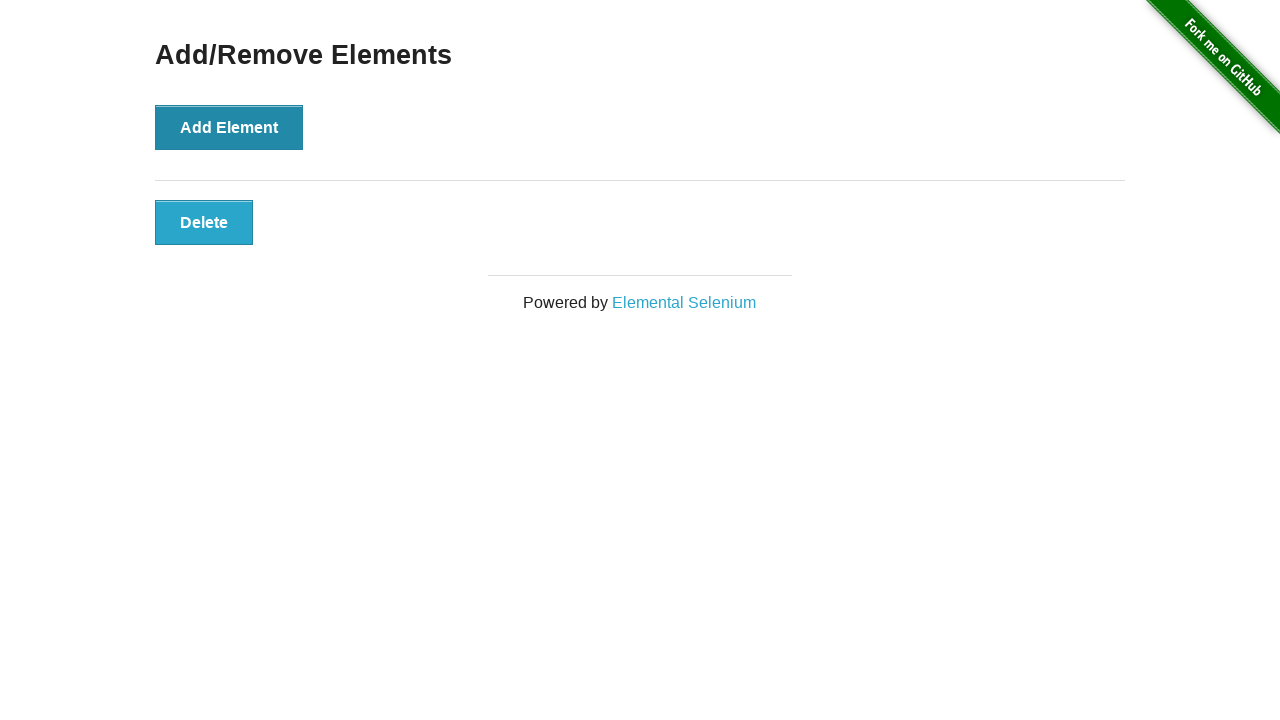

Clicked Delete button to remove element at (204, 222) on xpath=//button[@onclick='deleteElement()']
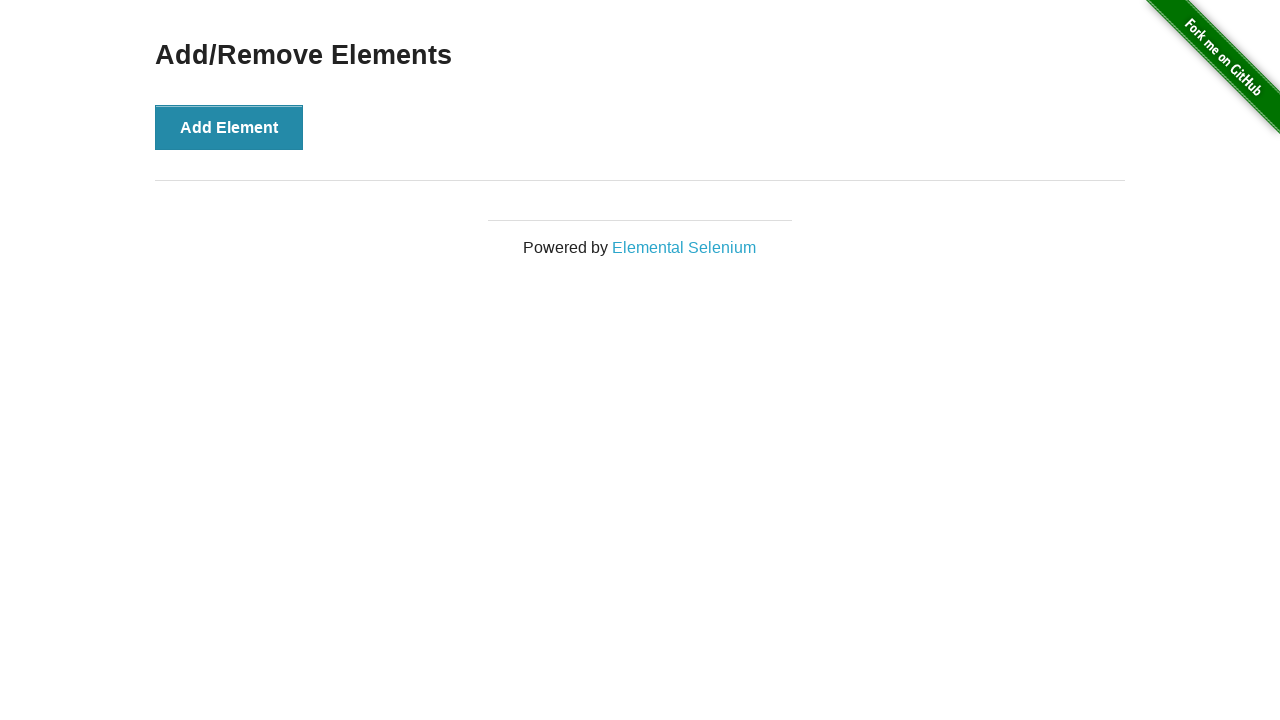

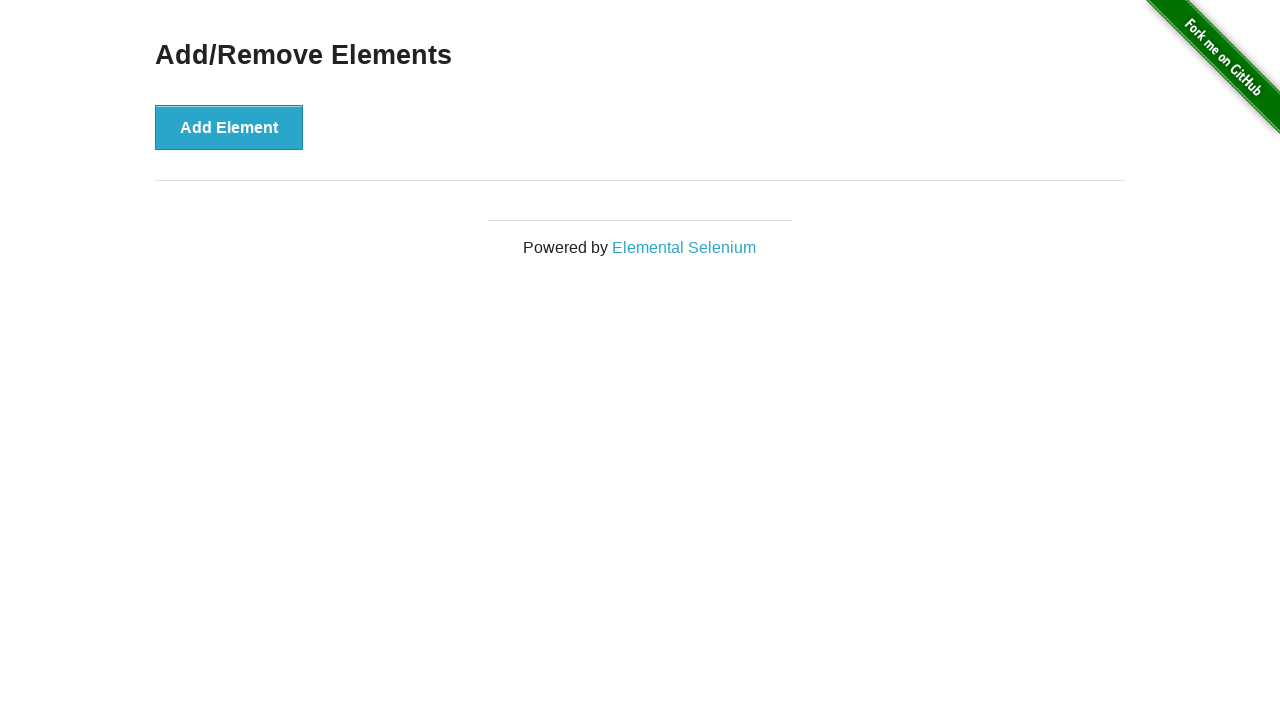